Tests marking all todo items as completed using the 'Mark all as complete' checkbox.

Starting URL: https://demo.playwright.dev/todomvc

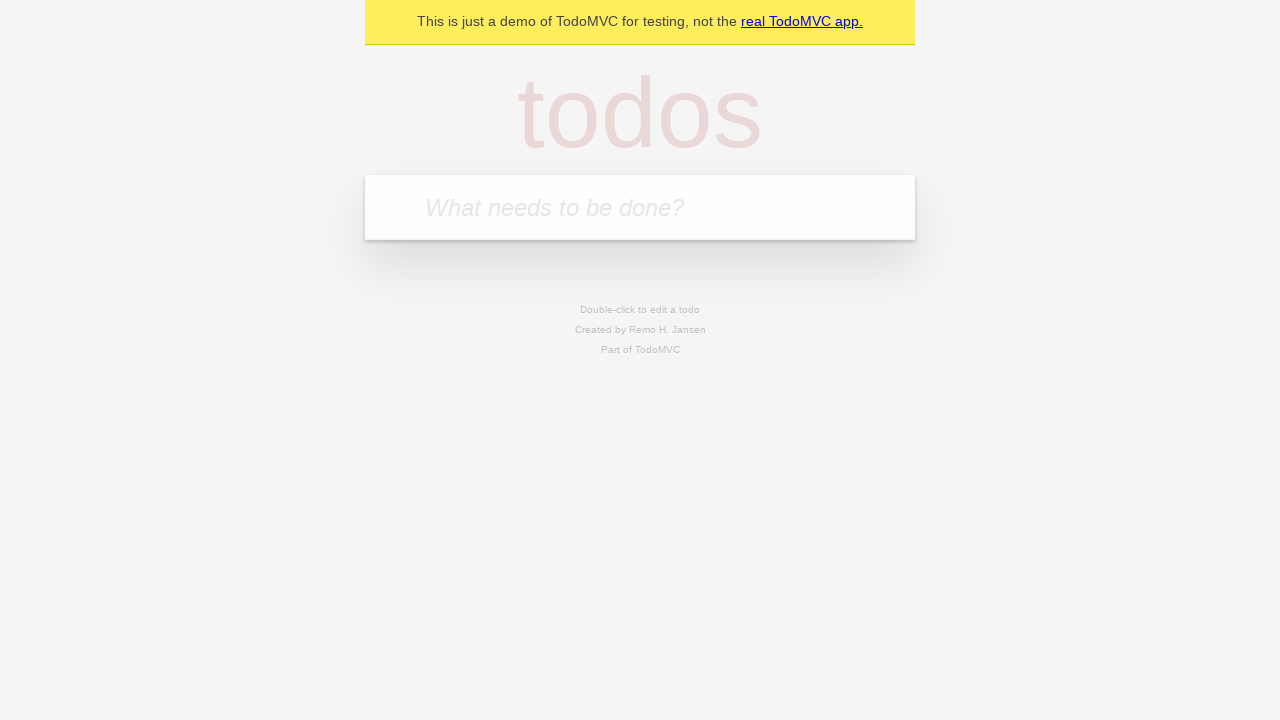

Filled todo input with 'buy some cheese' on internal:attr=[placeholder="What needs to be done?"i]
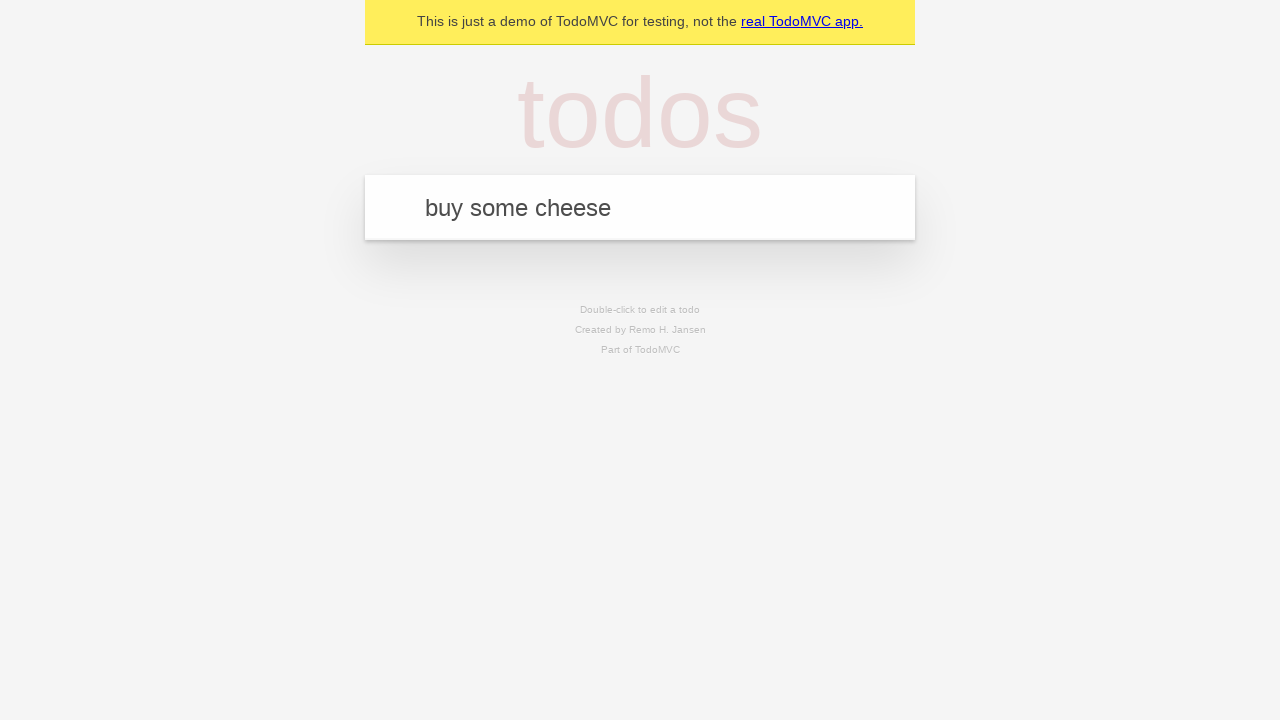

Pressed Enter to add first todo item on internal:attr=[placeholder="What needs to be done?"i]
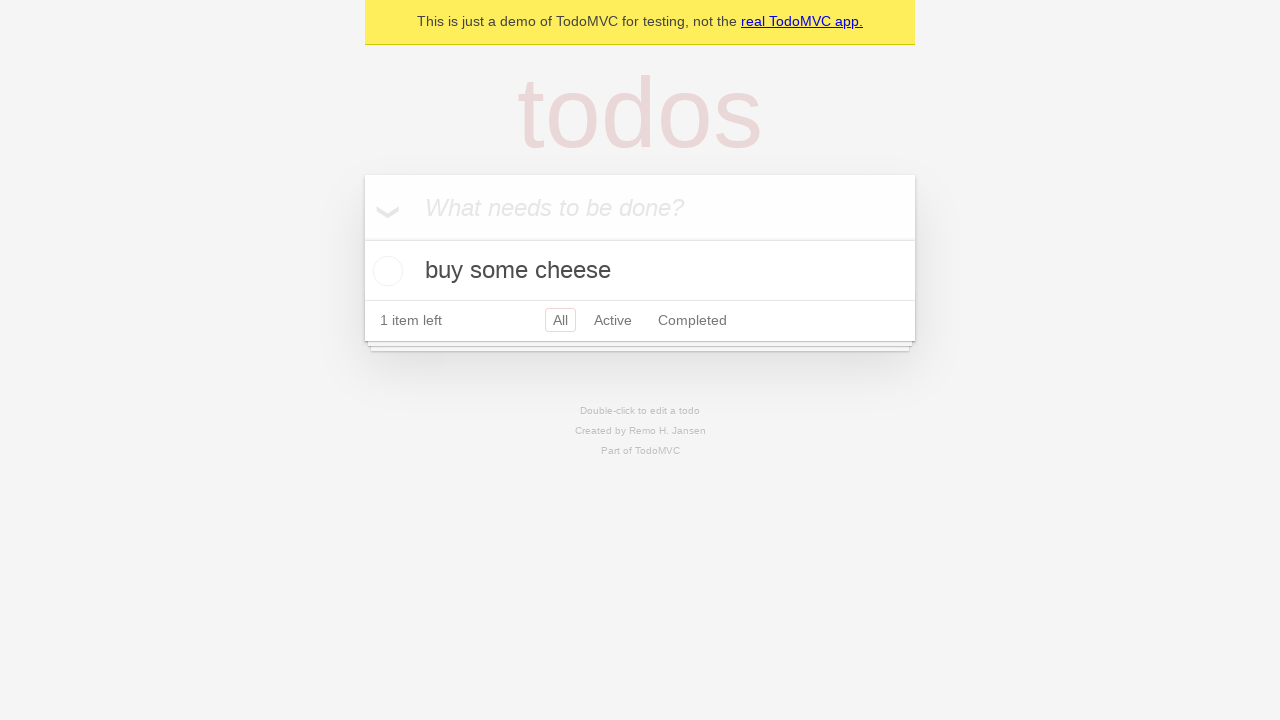

Filled todo input with 'feed the cat' on internal:attr=[placeholder="What needs to be done?"i]
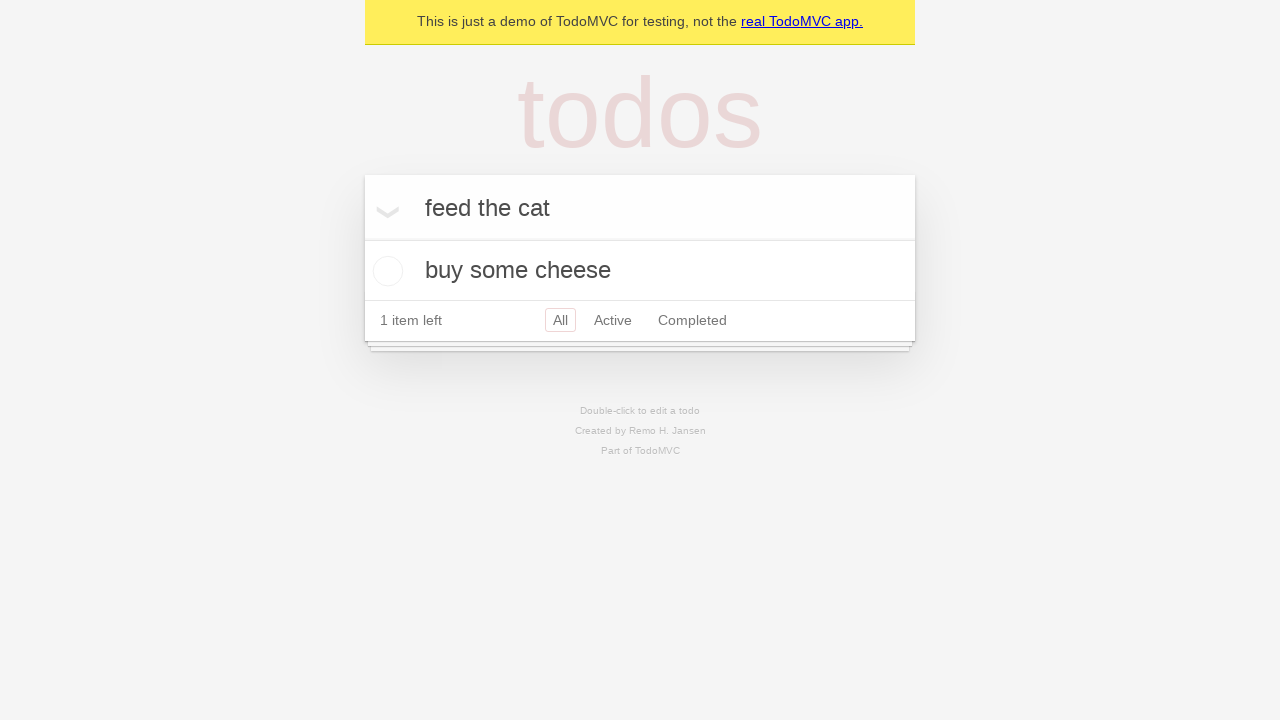

Pressed Enter to add second todo item on internal:attr=[placeholder="What needs to be done?"i]
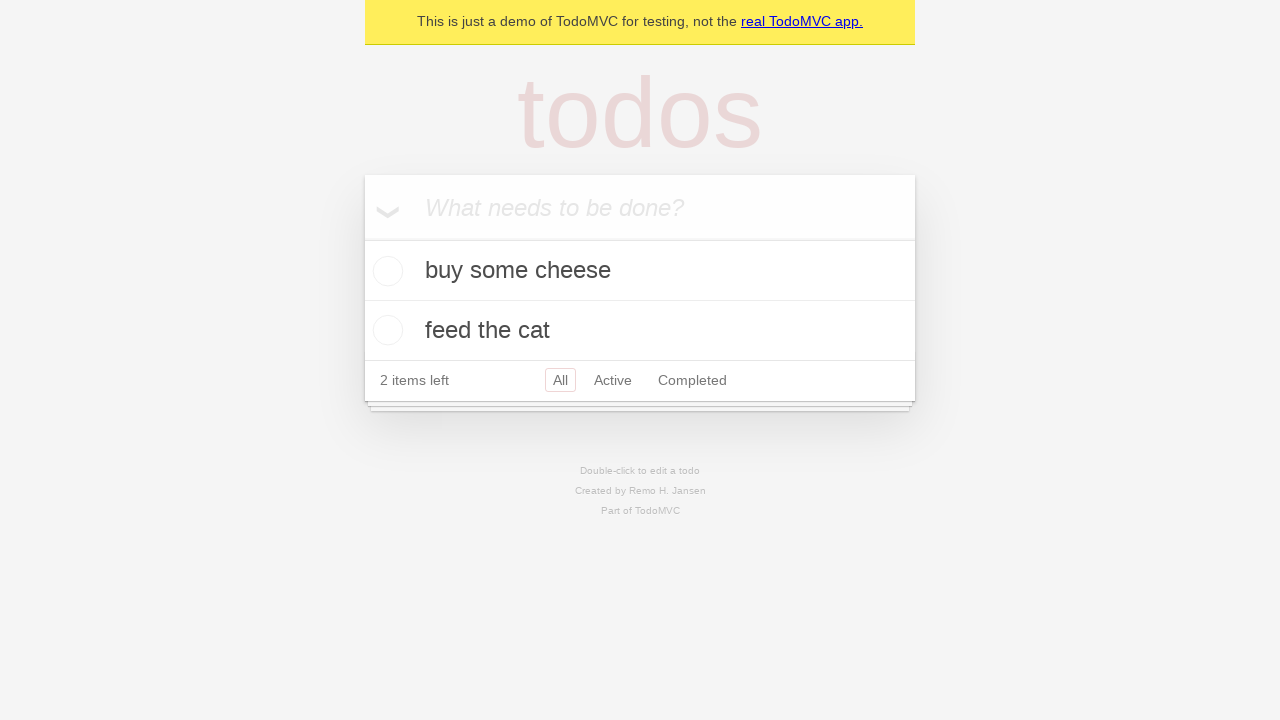

Filled todo input with 'book a doctors appointment' on internal:attr=[placeholder="What needs to be done?"i]
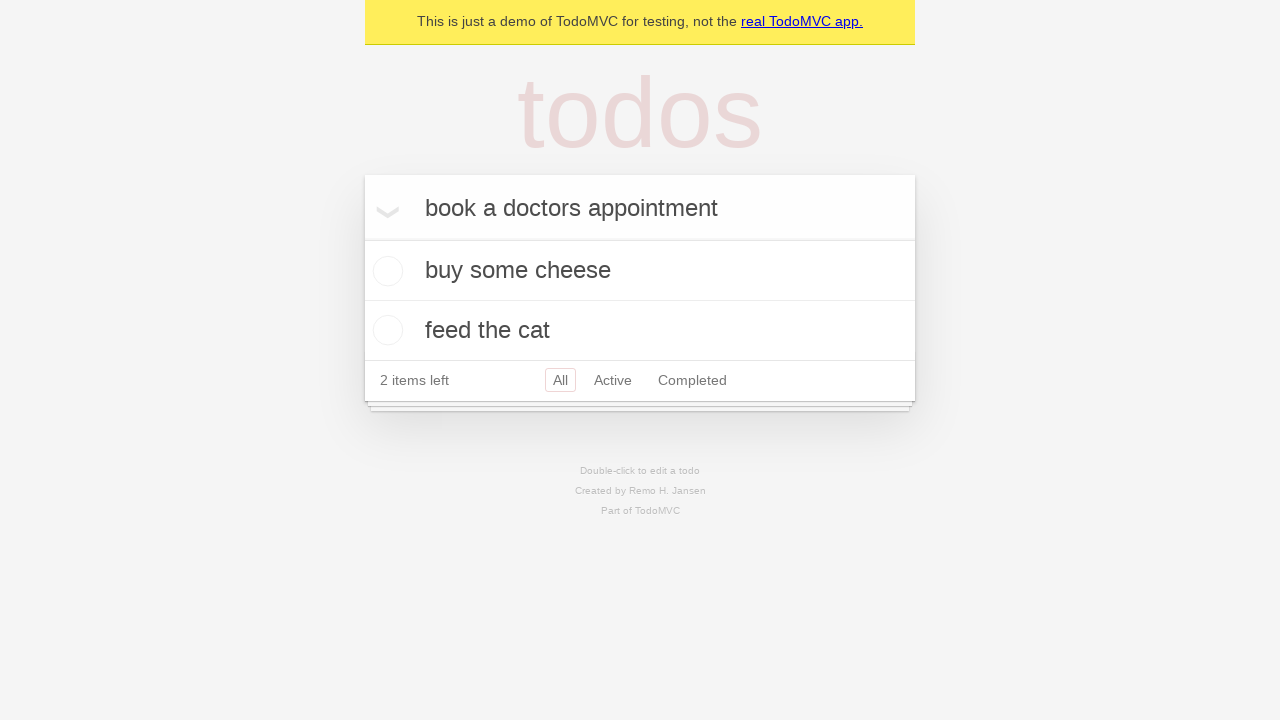

Pressed Enter to add third todo item on internal:attr=[placeholder="What needs to be done?"i]
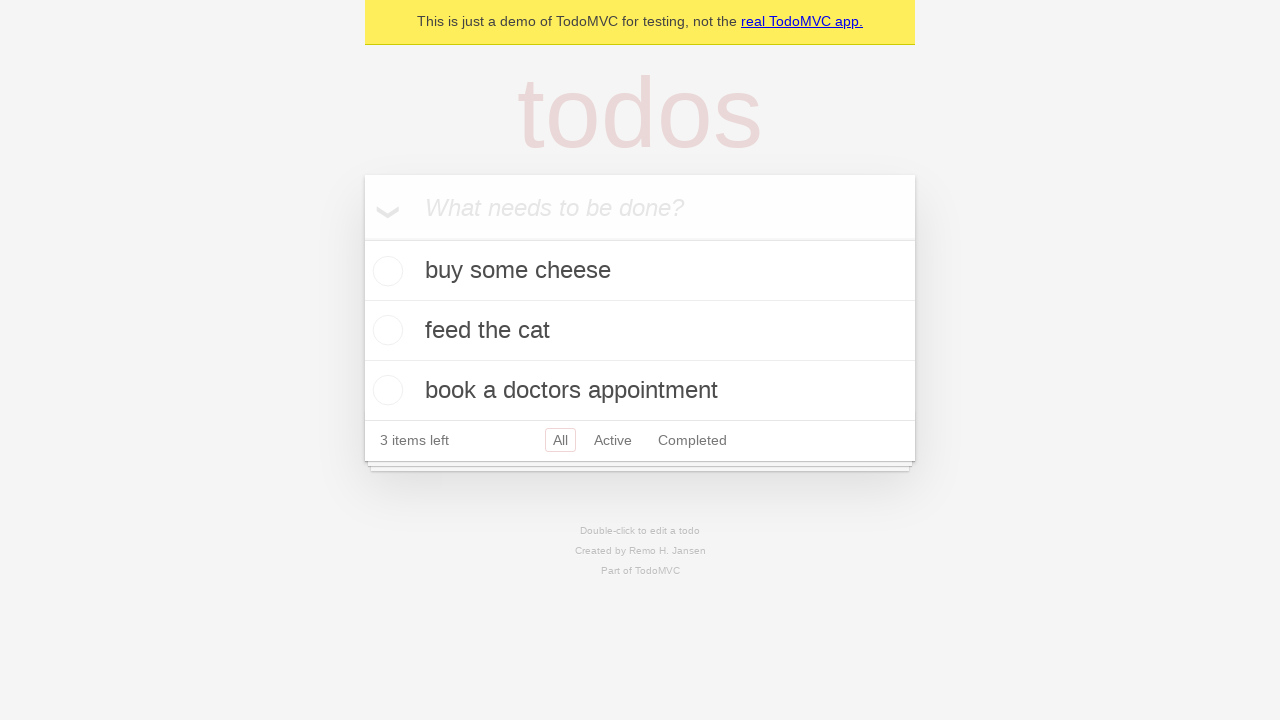

Clicked 'Mark all as complete' checkbox at (362, 238) on internal:label="Mark all as complete"i
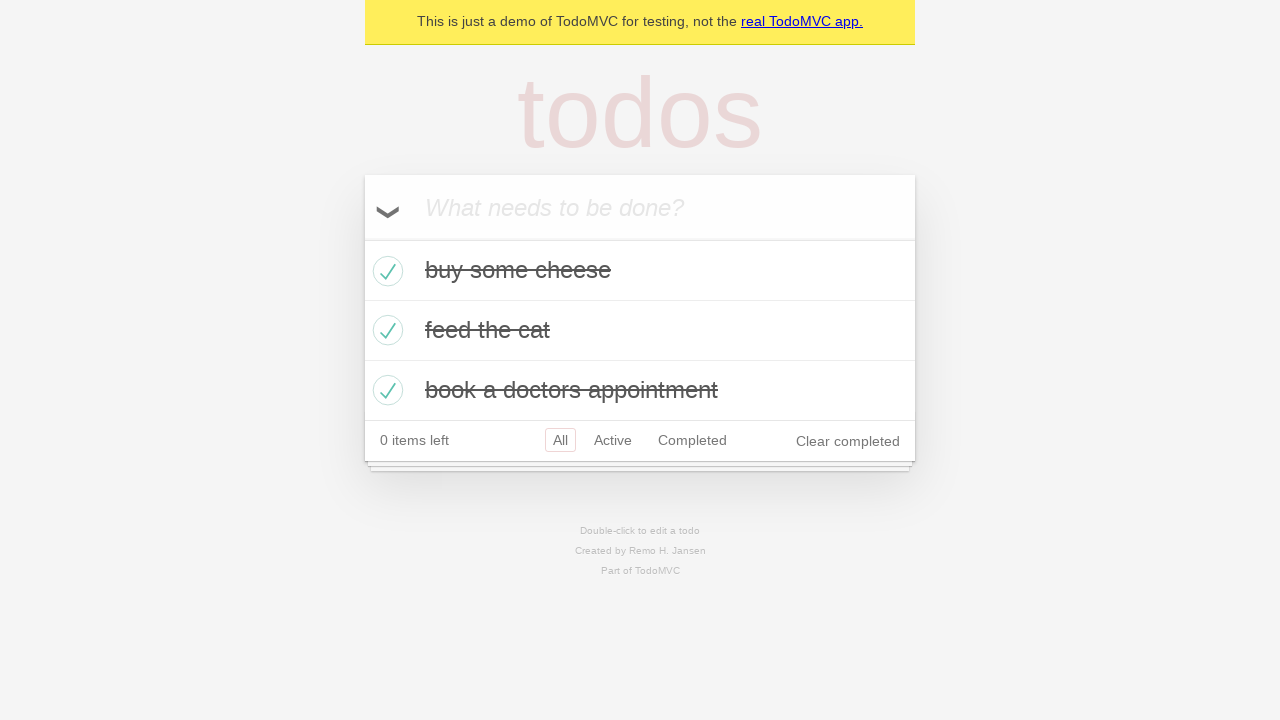

Verified all todo items are marked as completed
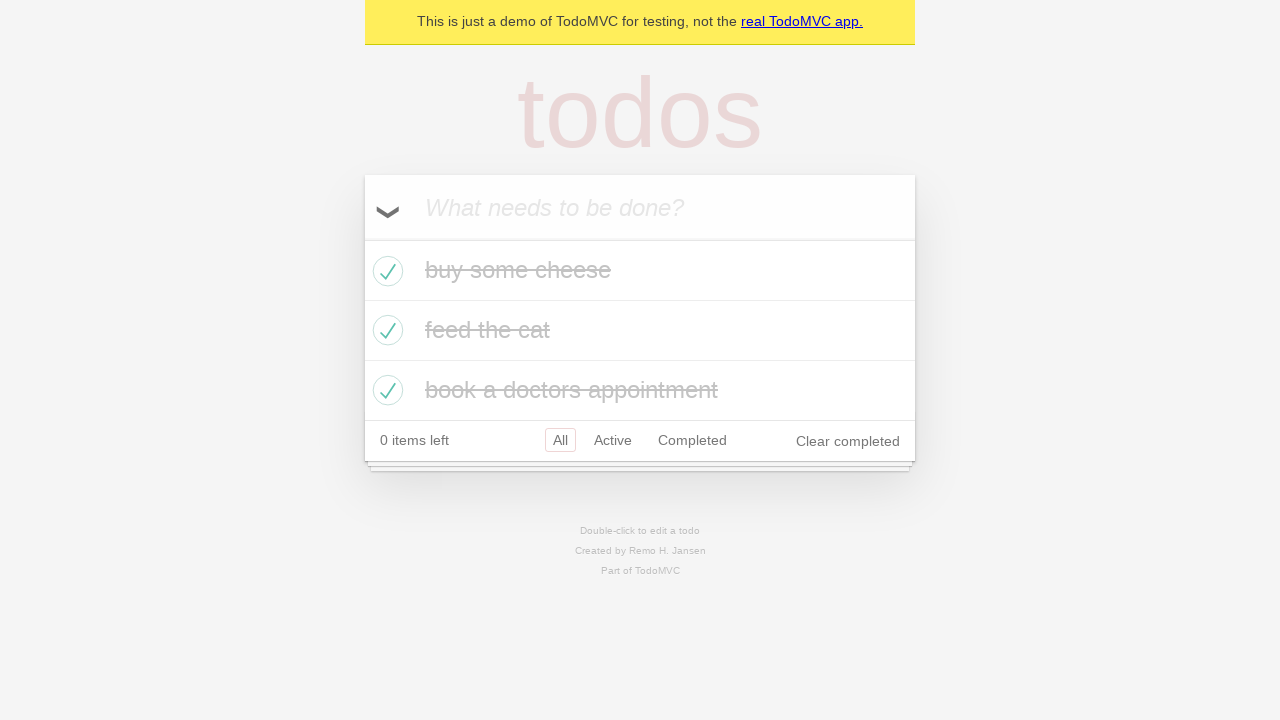

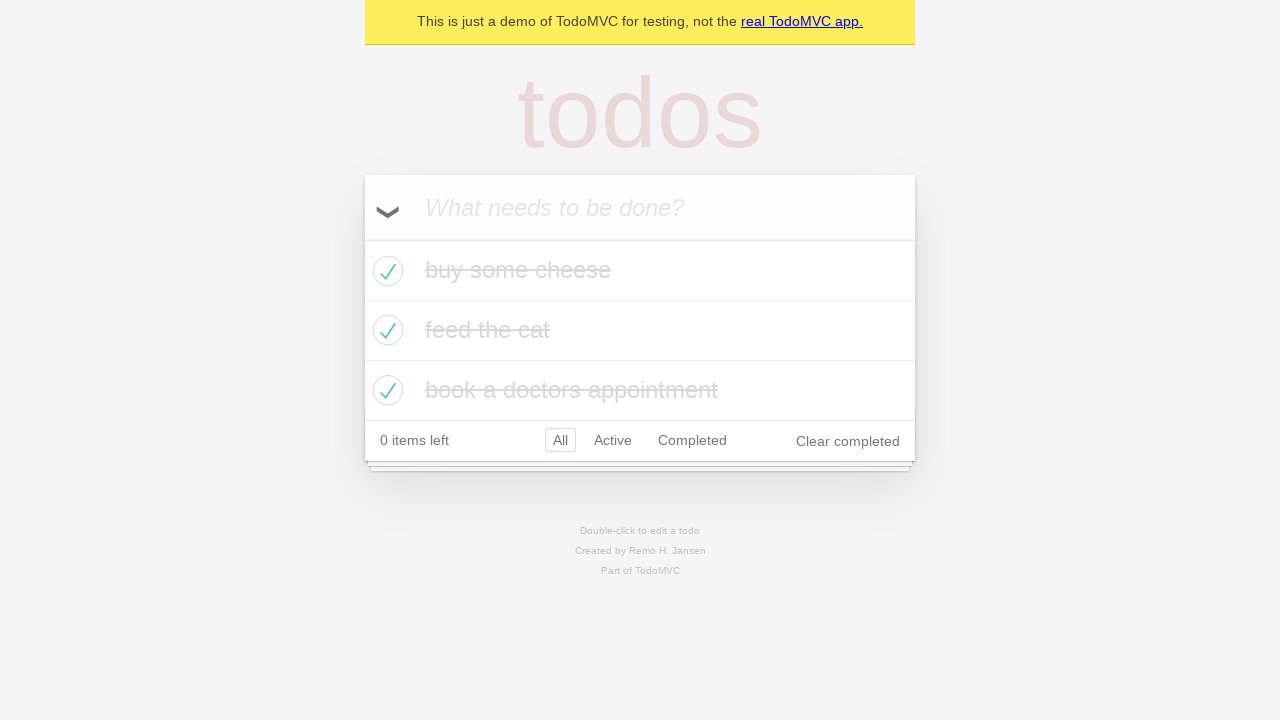